Verifies that the Best Buy homepage loads correctly and checks the URL

Starting URL: https://www.bestbuy.com/

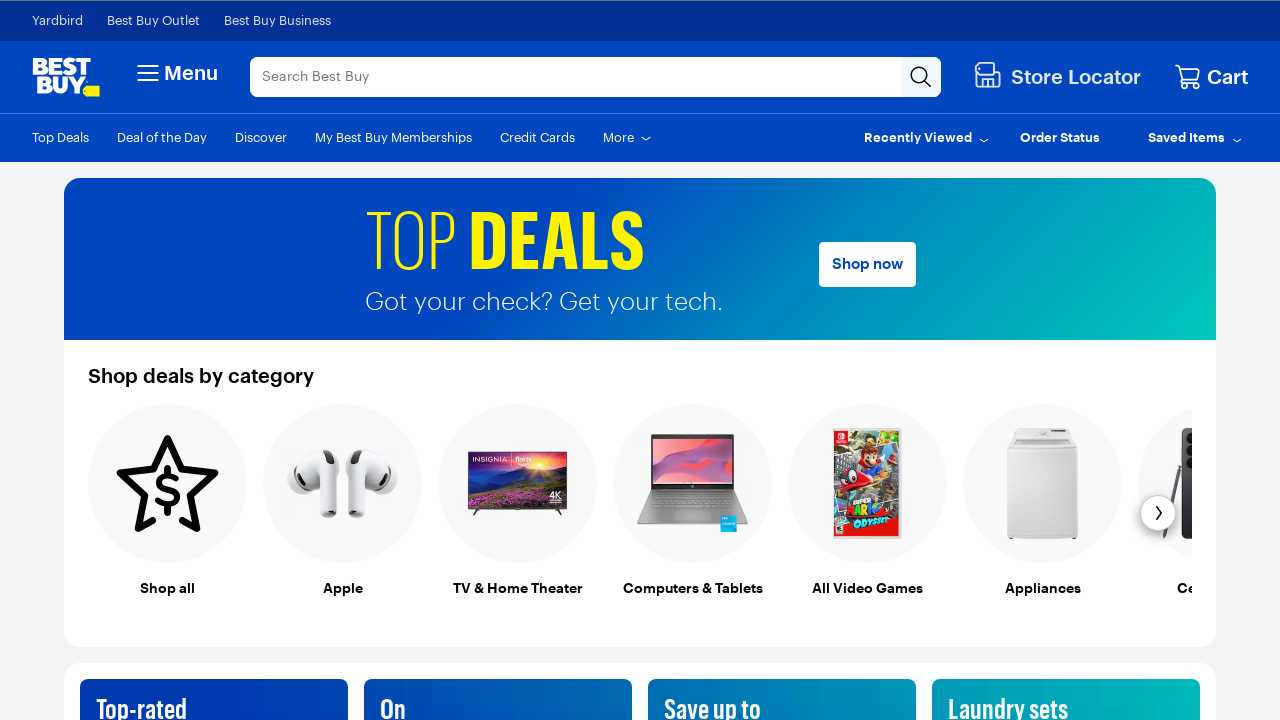

Navigated to Best Buy homepage
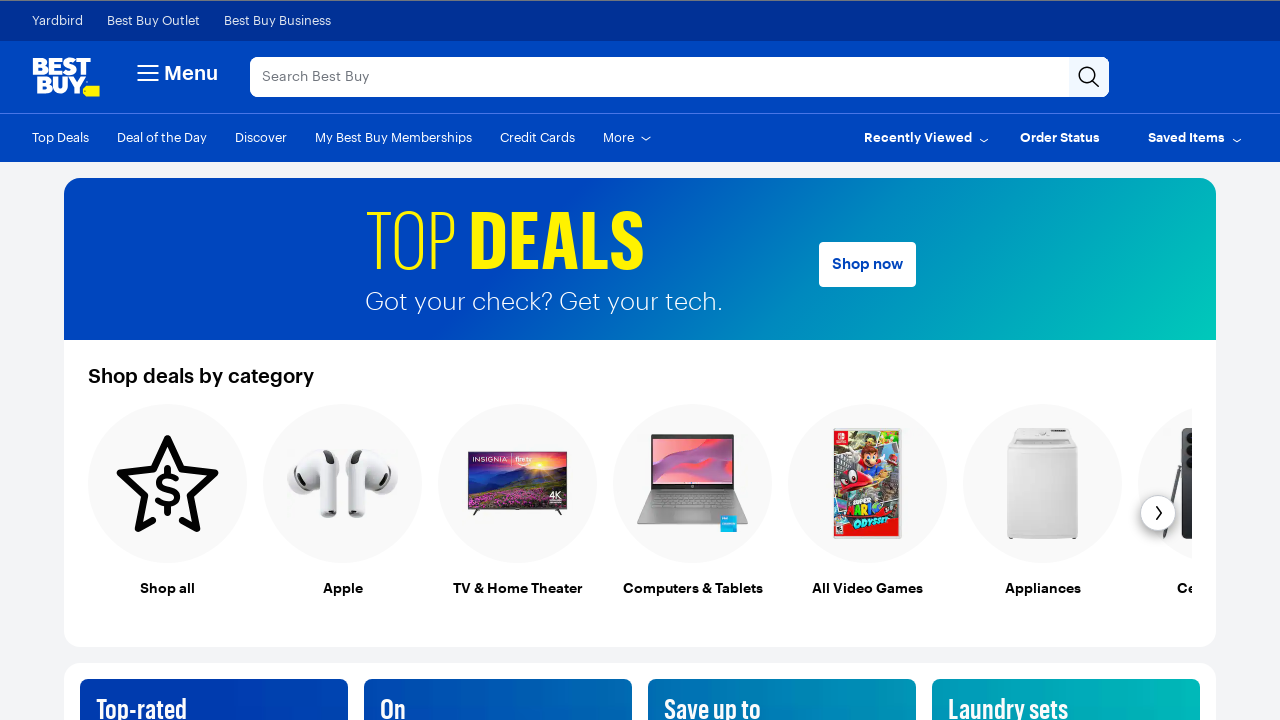

Verified current URL matches expected Best Buy homepage URL
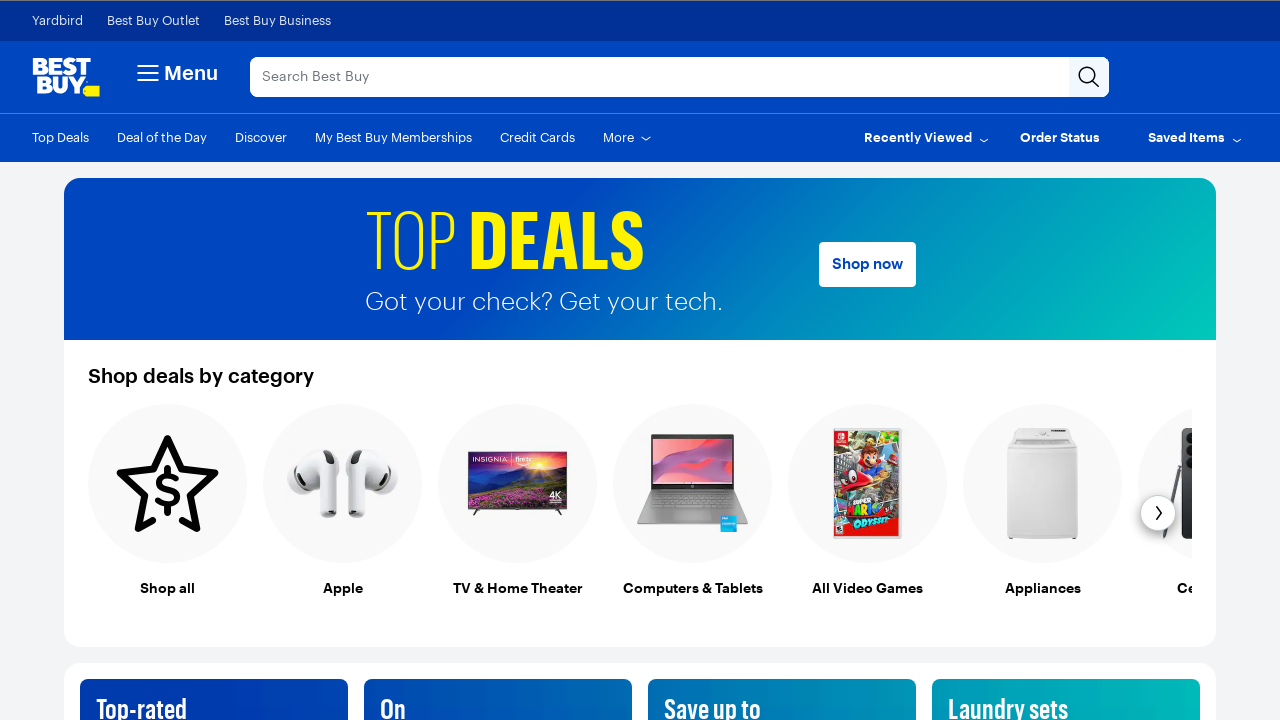

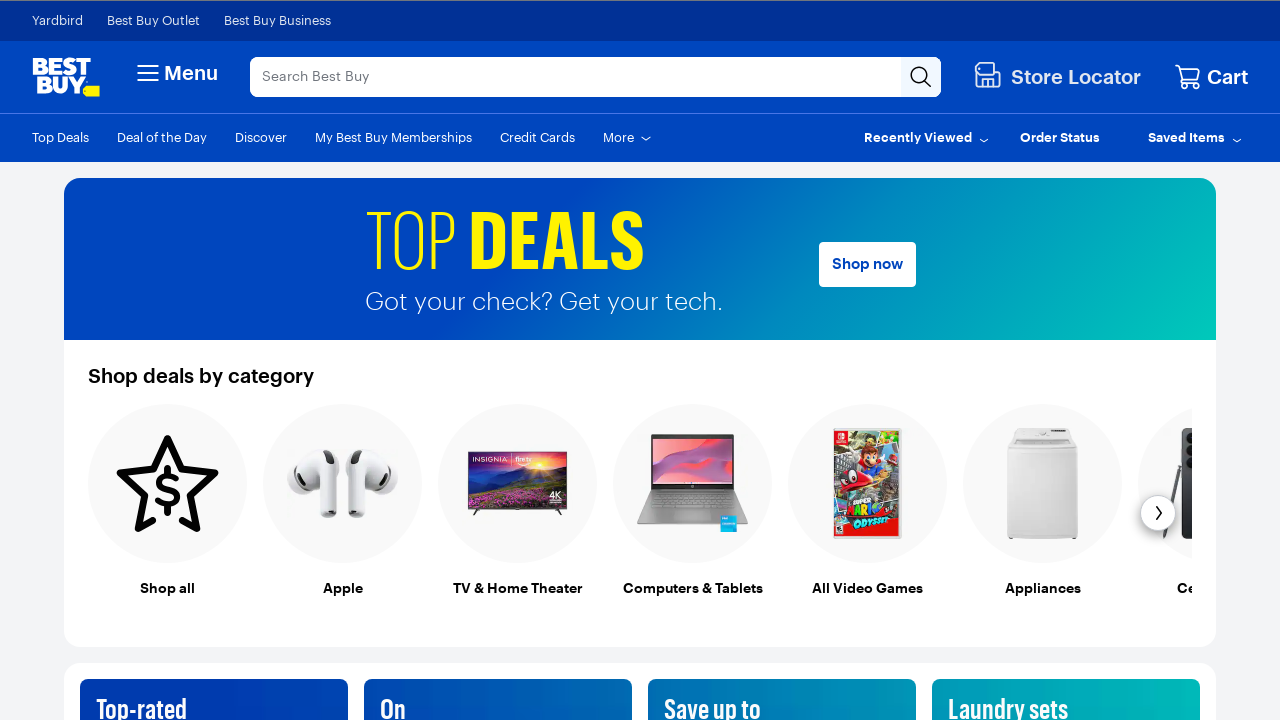